Tests registration form validation with invalid email format and verifies appropriate error messages

Starting URL: https://alada.vn/tai-khoan/dang-ky.html

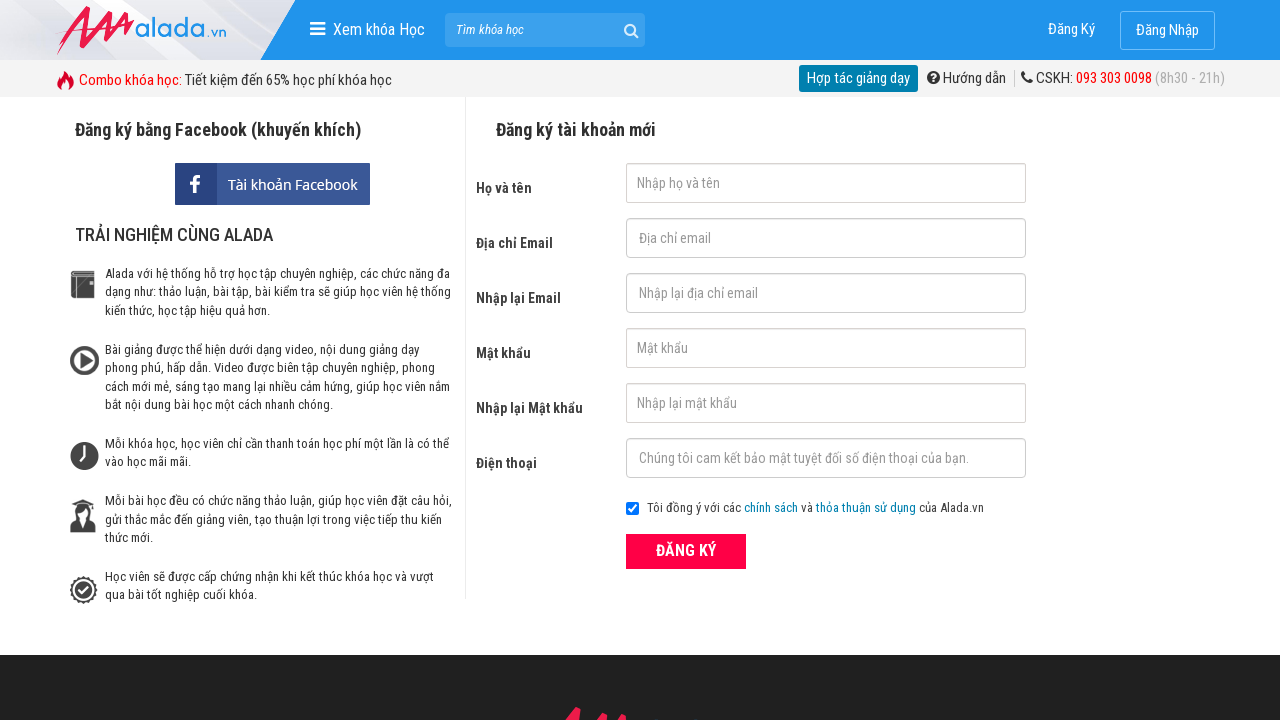

Filled first name field with 'Phong Pham' on //input[@id='txtFirstname']
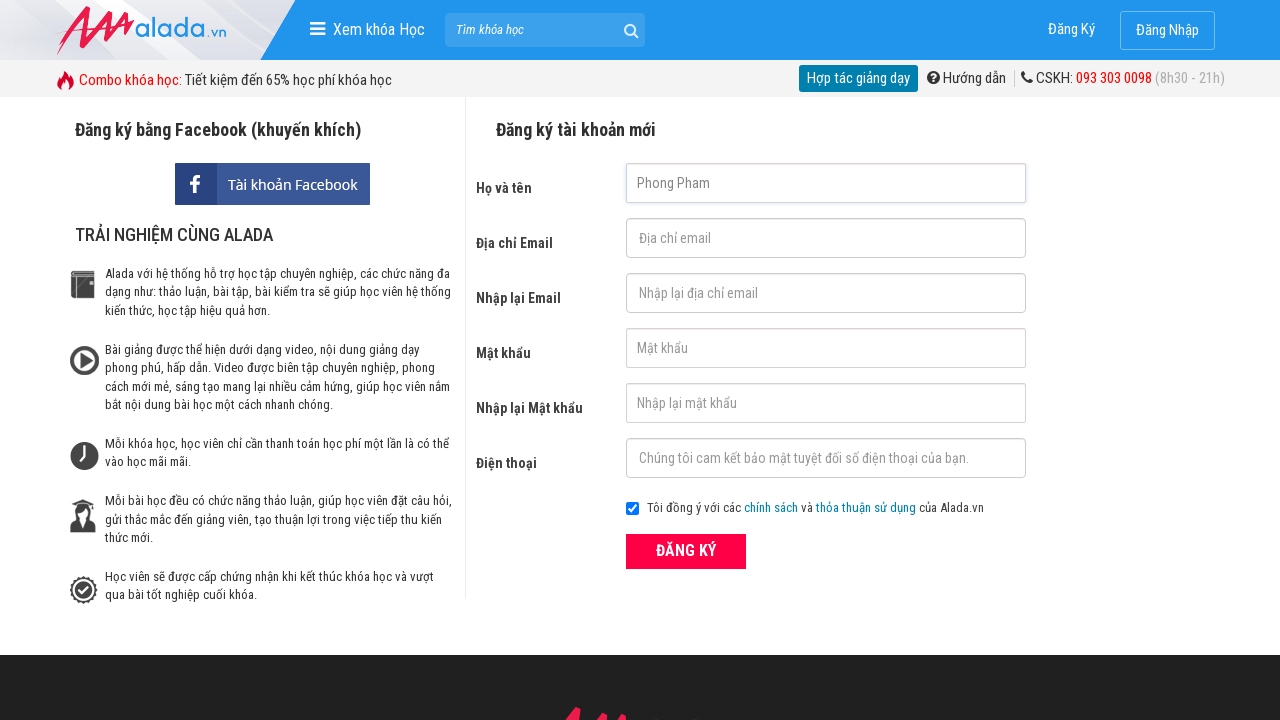

Filled email field with invalid email '123@456@789' on //input[@id='txtEmail']
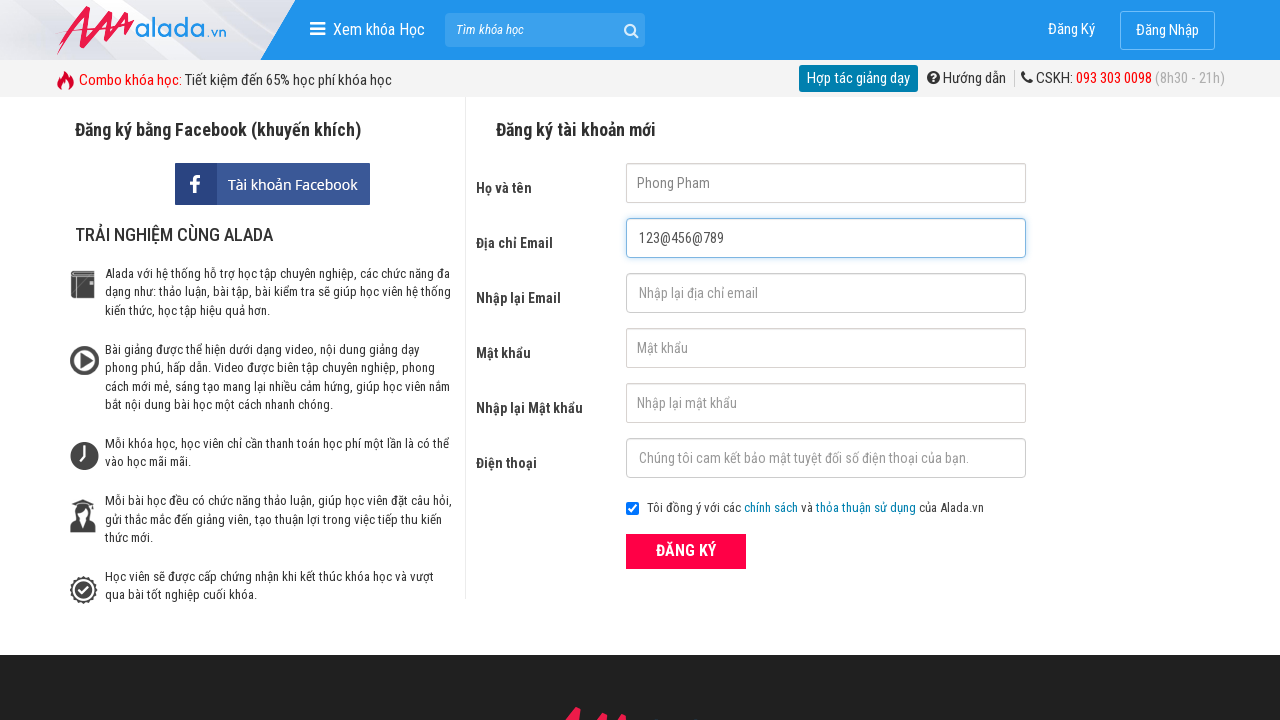

Filled confirm email field with invalid email '123@456@789' on //input[@id='txtCEmail']
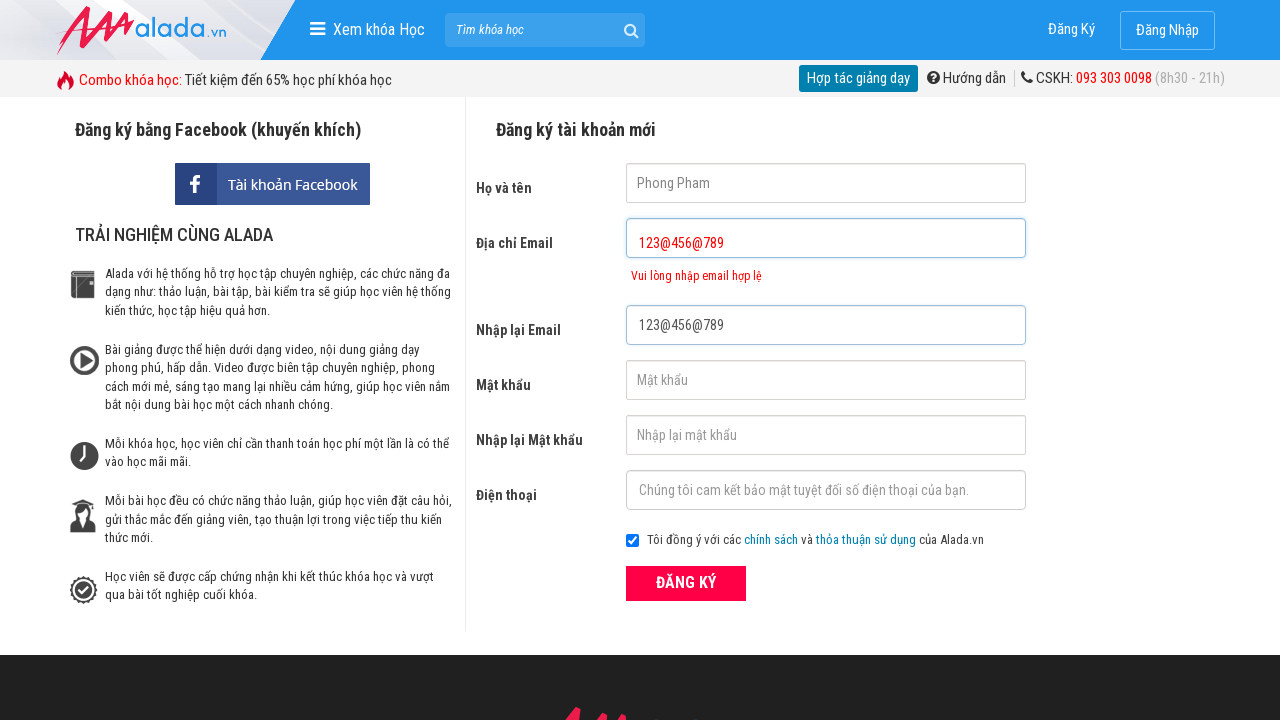

Filled password field with '12345678' on //input[@id='txtPassword']
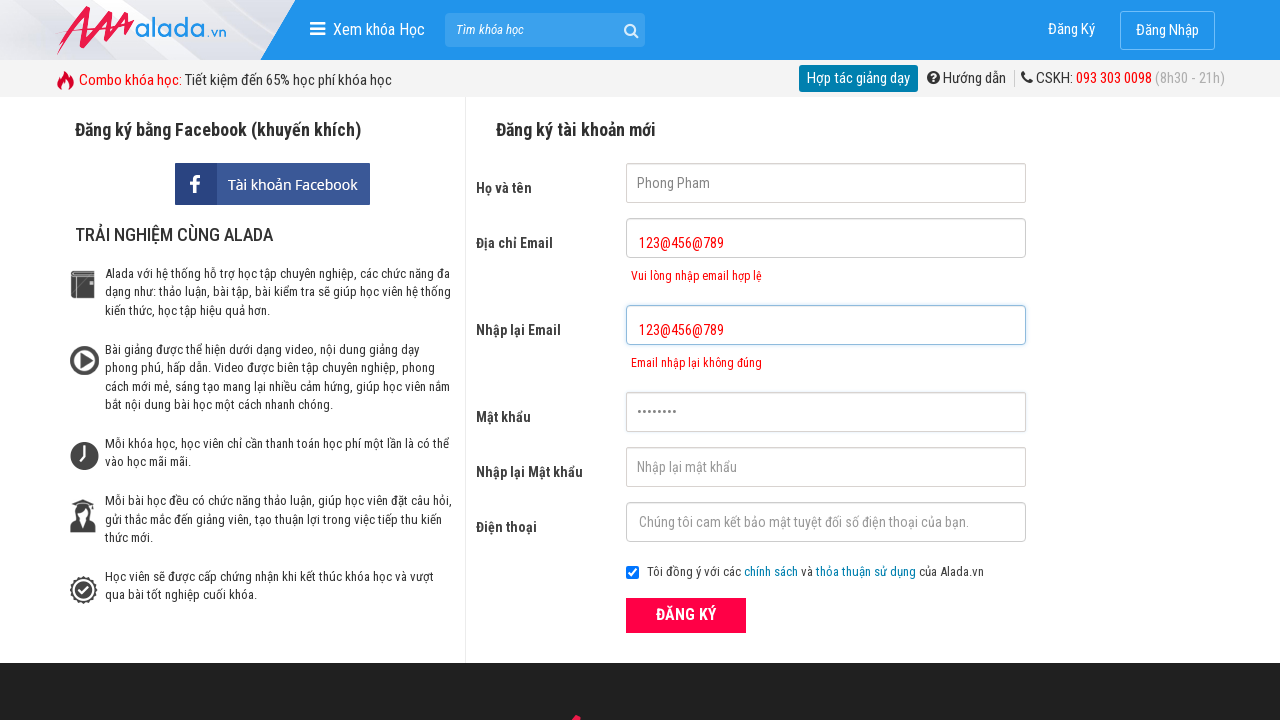

Filled confirm password field with '12345678' on //input[@id='txtCPassword']
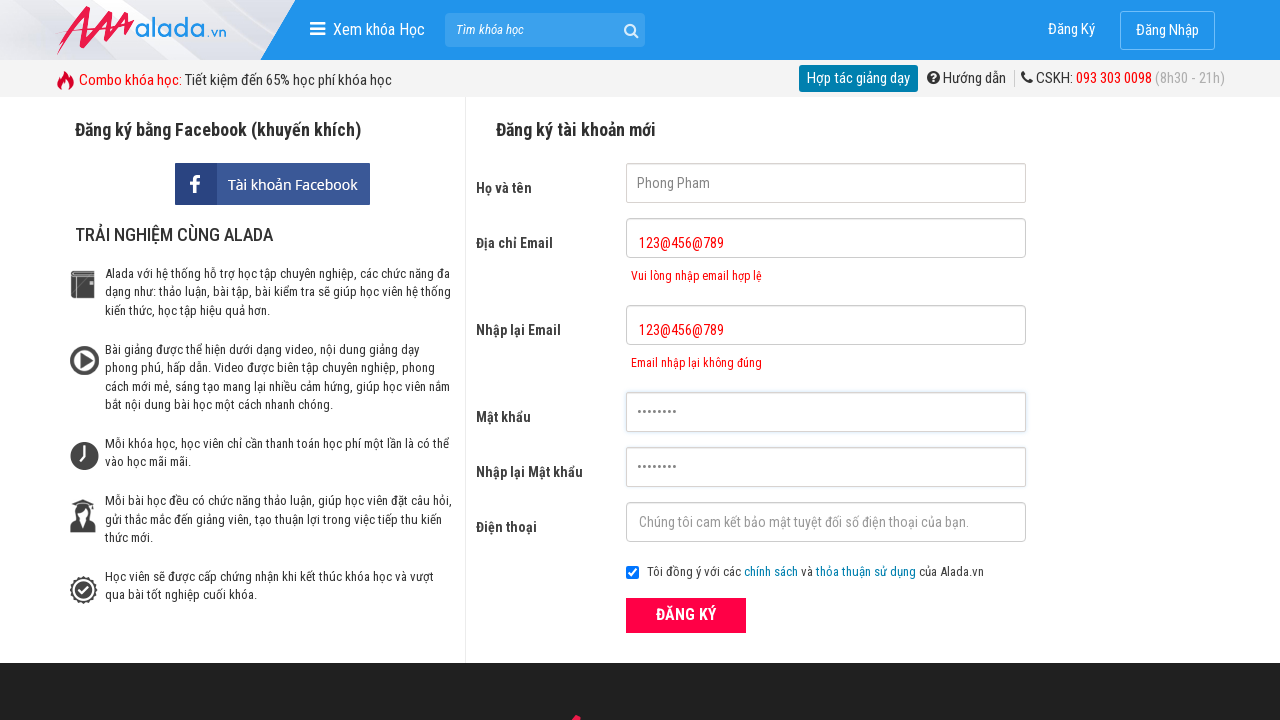

Filled phone field with '0983111111' on //input[@id='txtPhone']
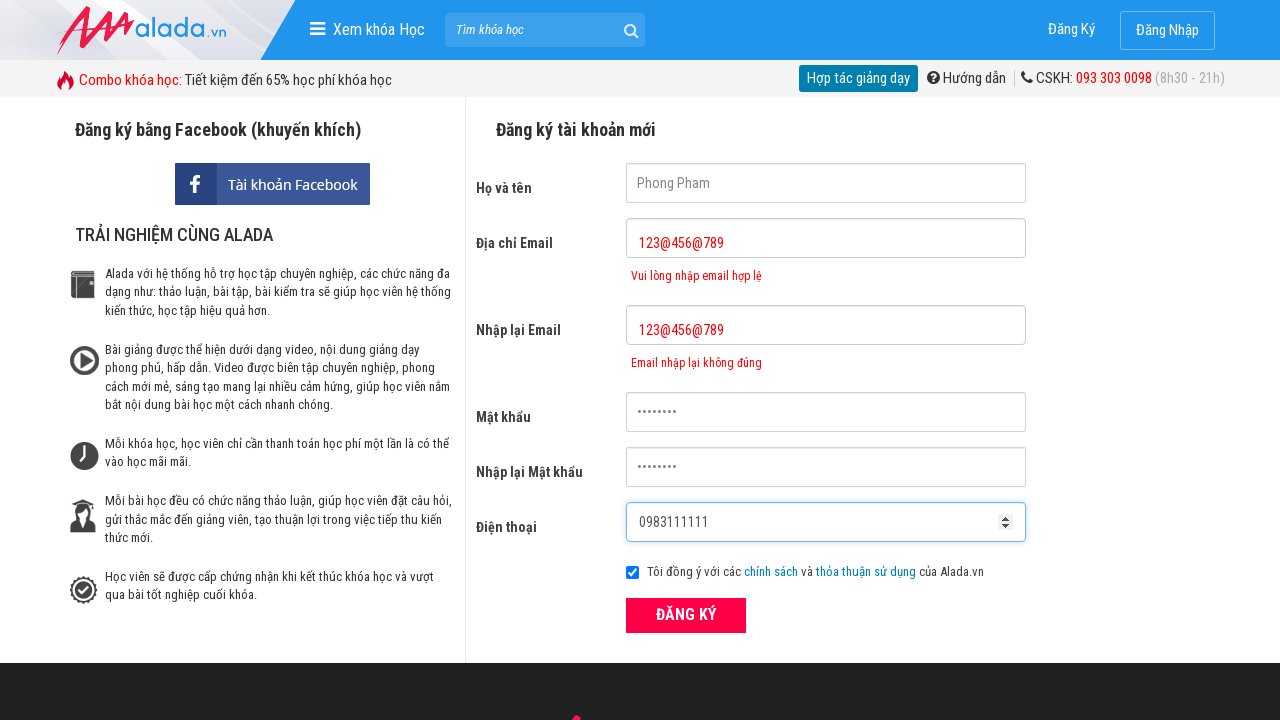

Clicked submit button to submit registration form at (686, 615) on button[type='submit']
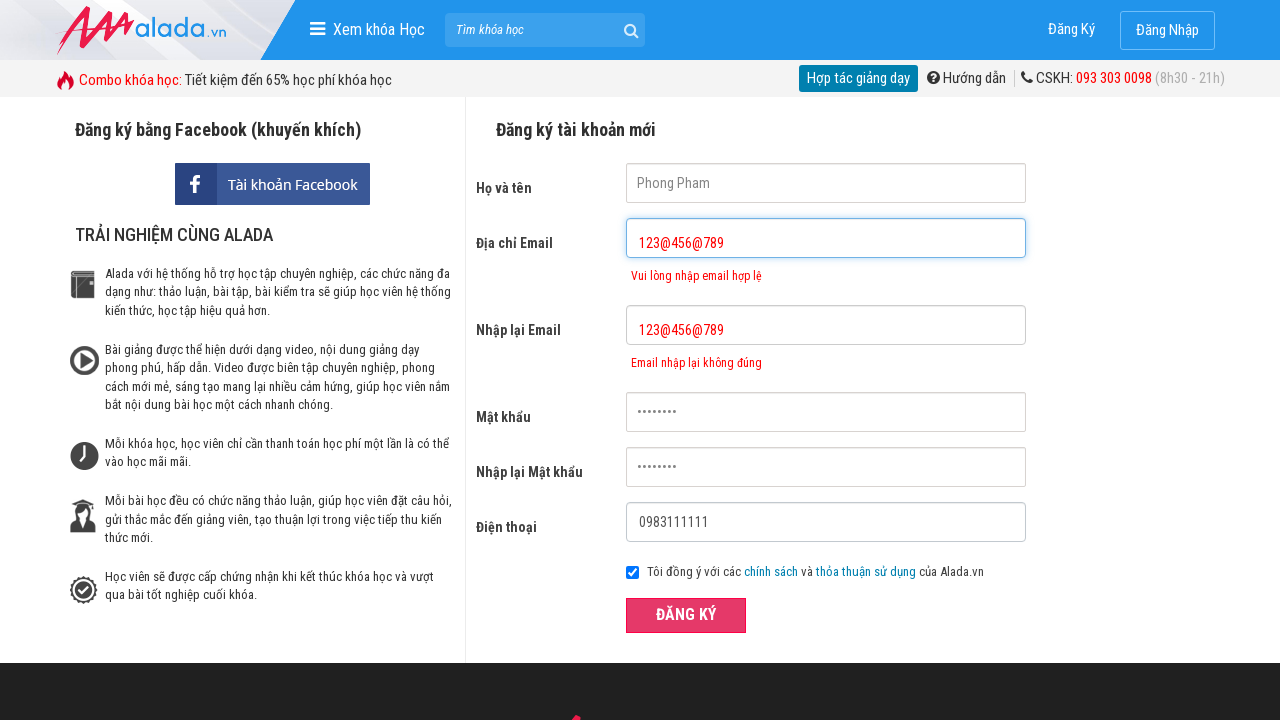

Waited for email error message to appear
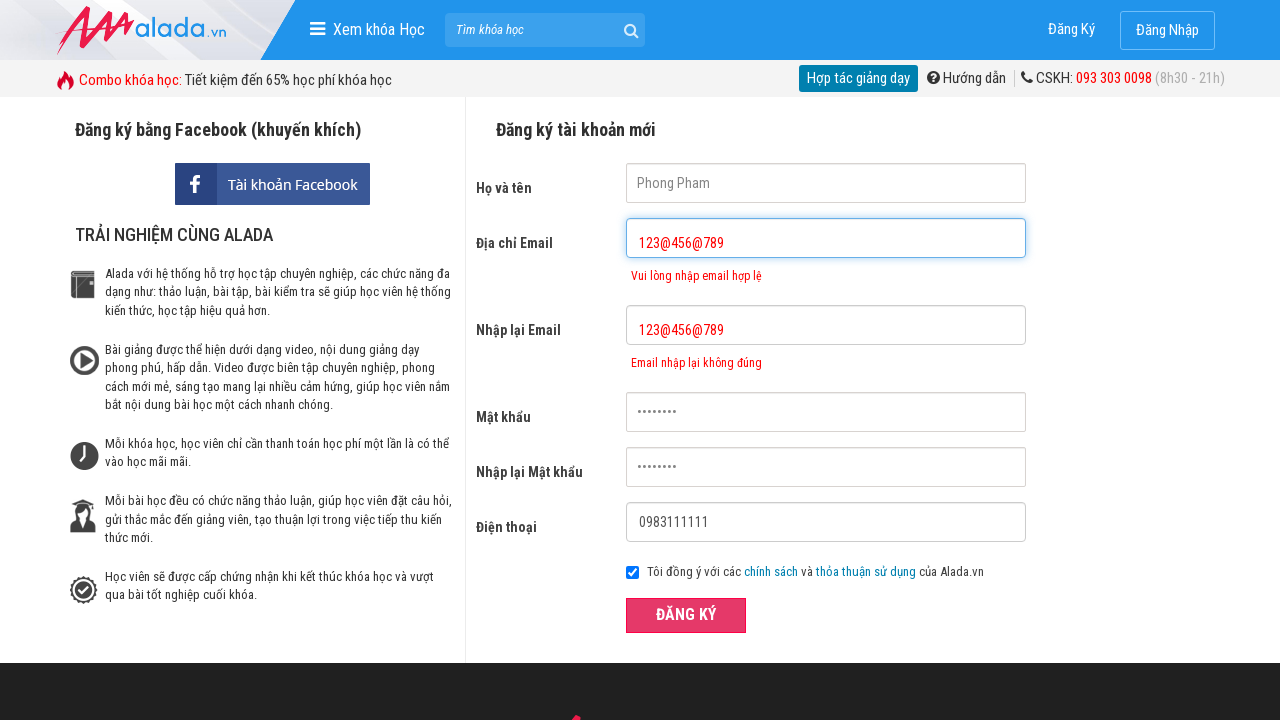

Waited for confirm email error message to appear
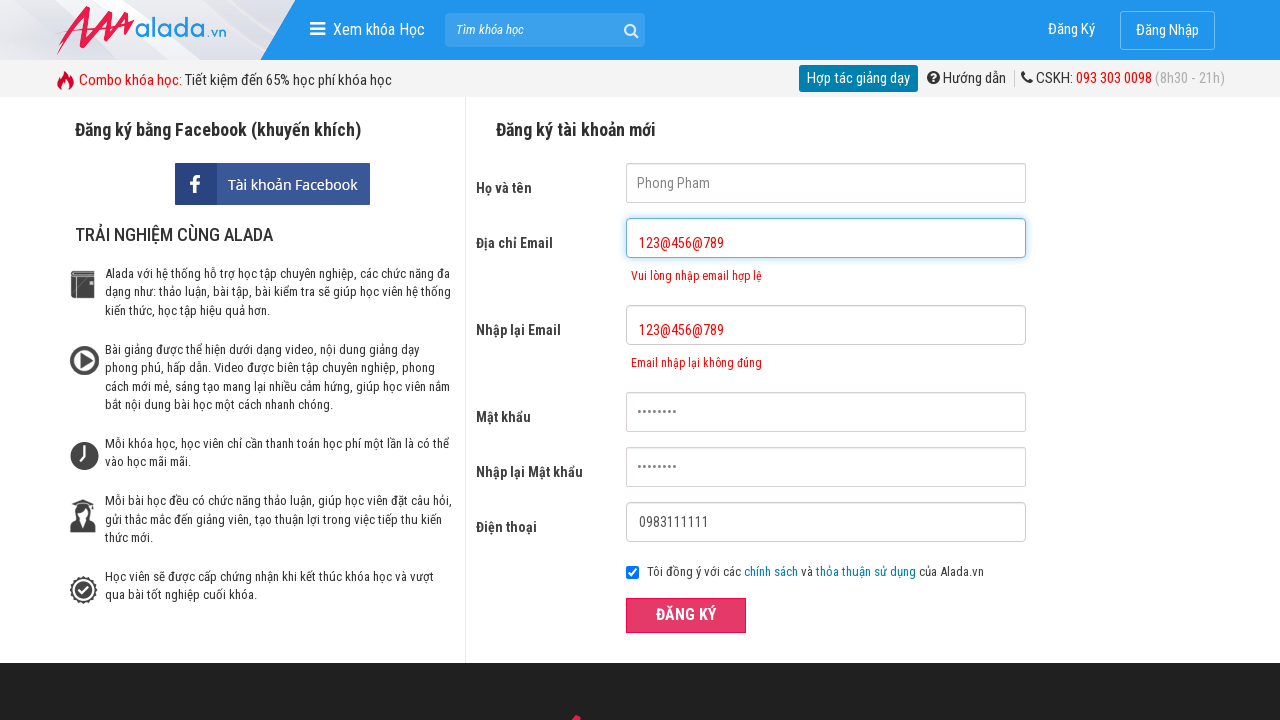

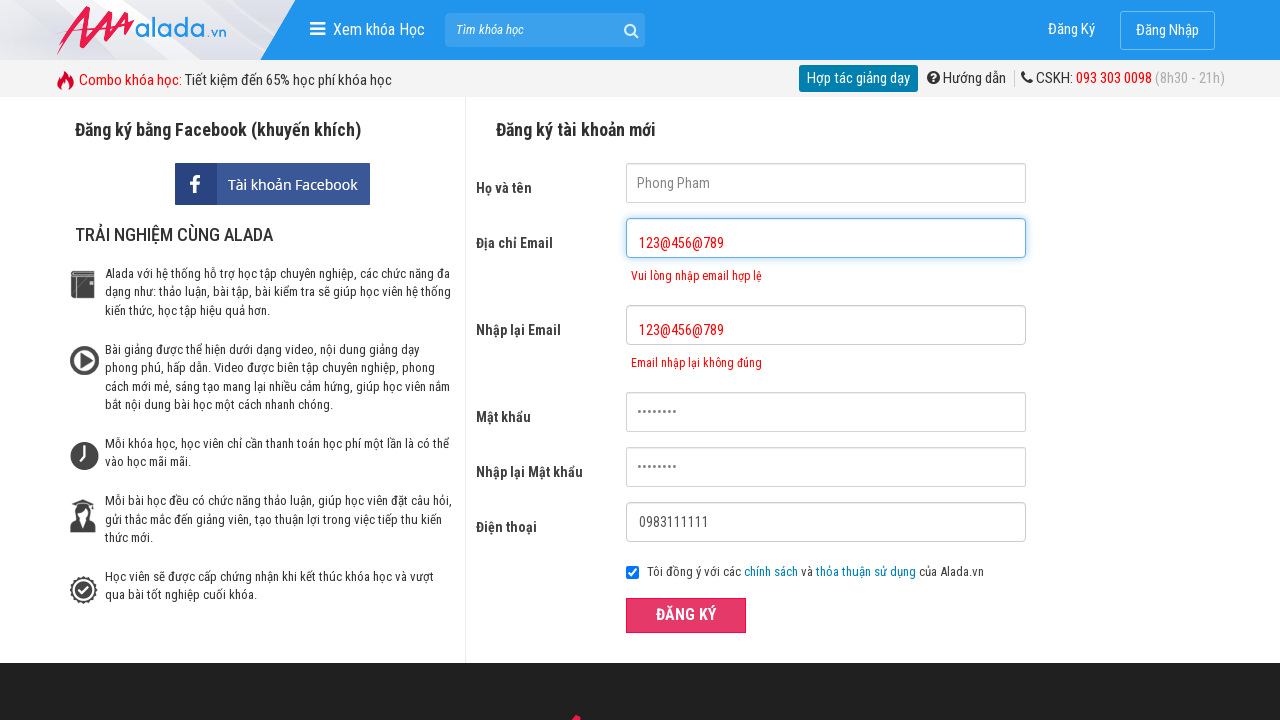